Tests navigation to the Horizontal Slider page by clicking the link and verifying the page title.

Starting URL: https://the-internet.herokuapp.com/

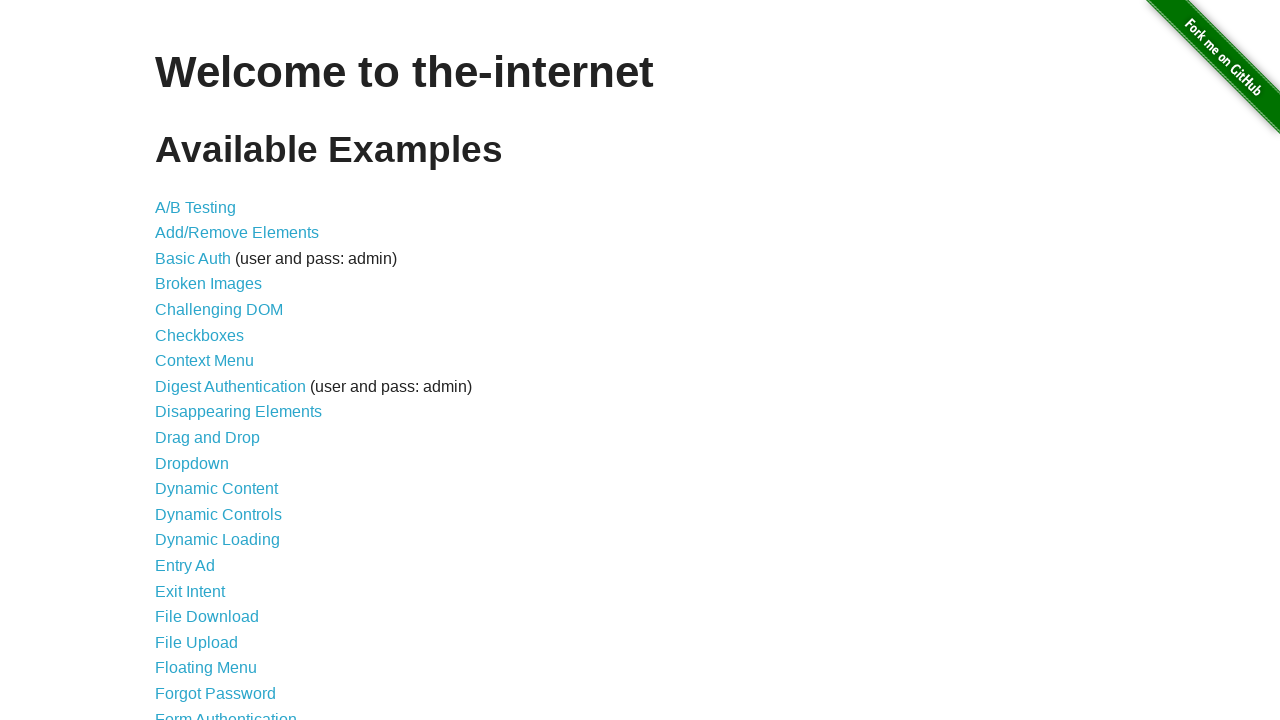

Waited for horizontal slider link to be available
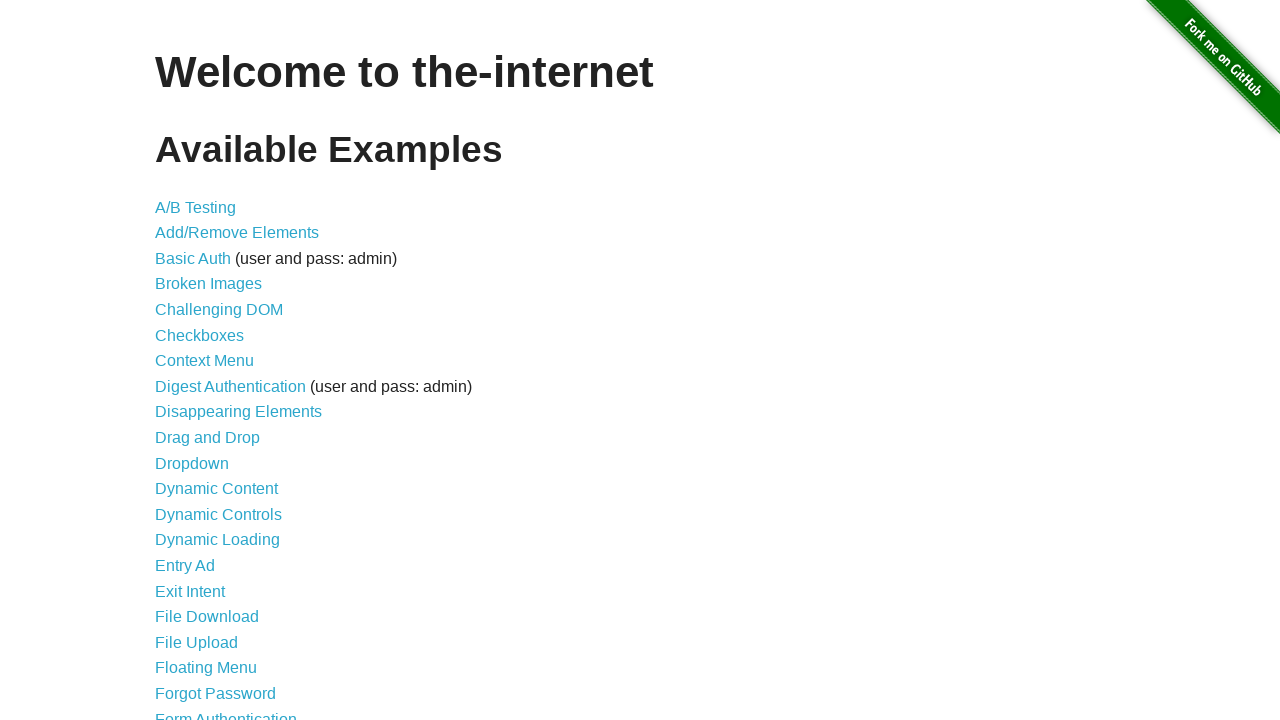

Clicked the horizontal slider link at (214, 361) on xpath=//a[@href='/horizontal_slider']
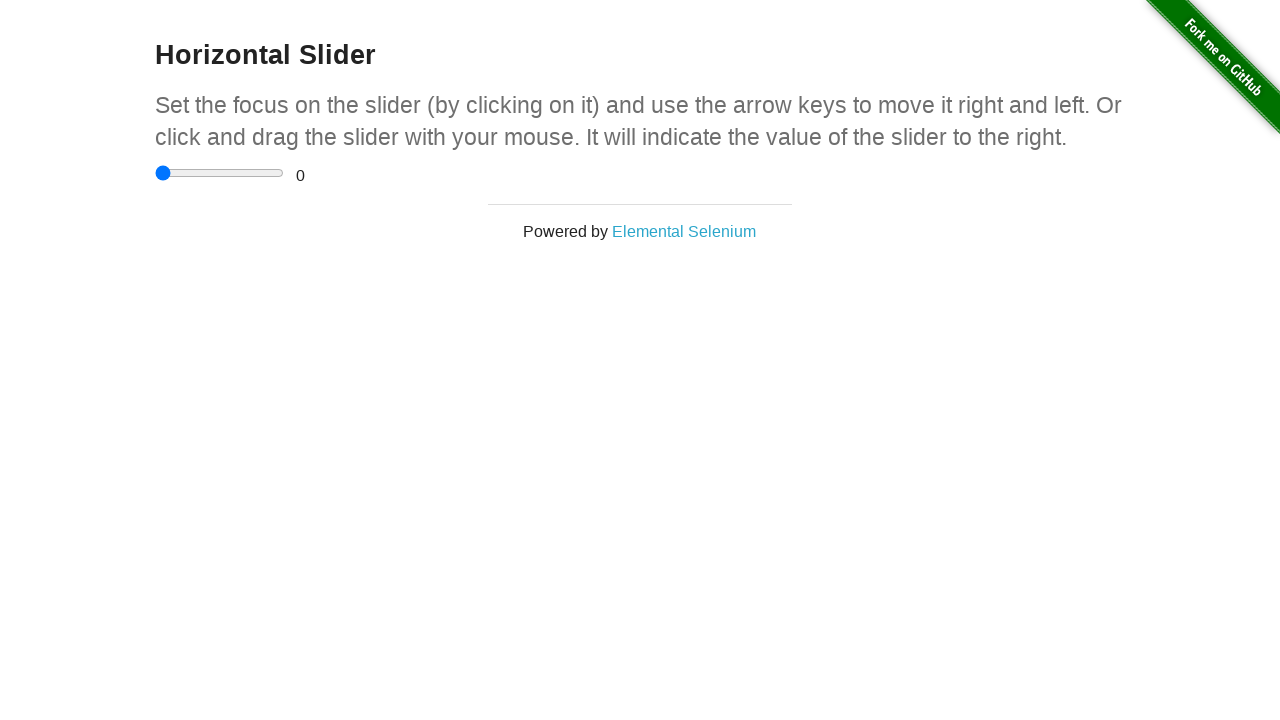

Located the page header element
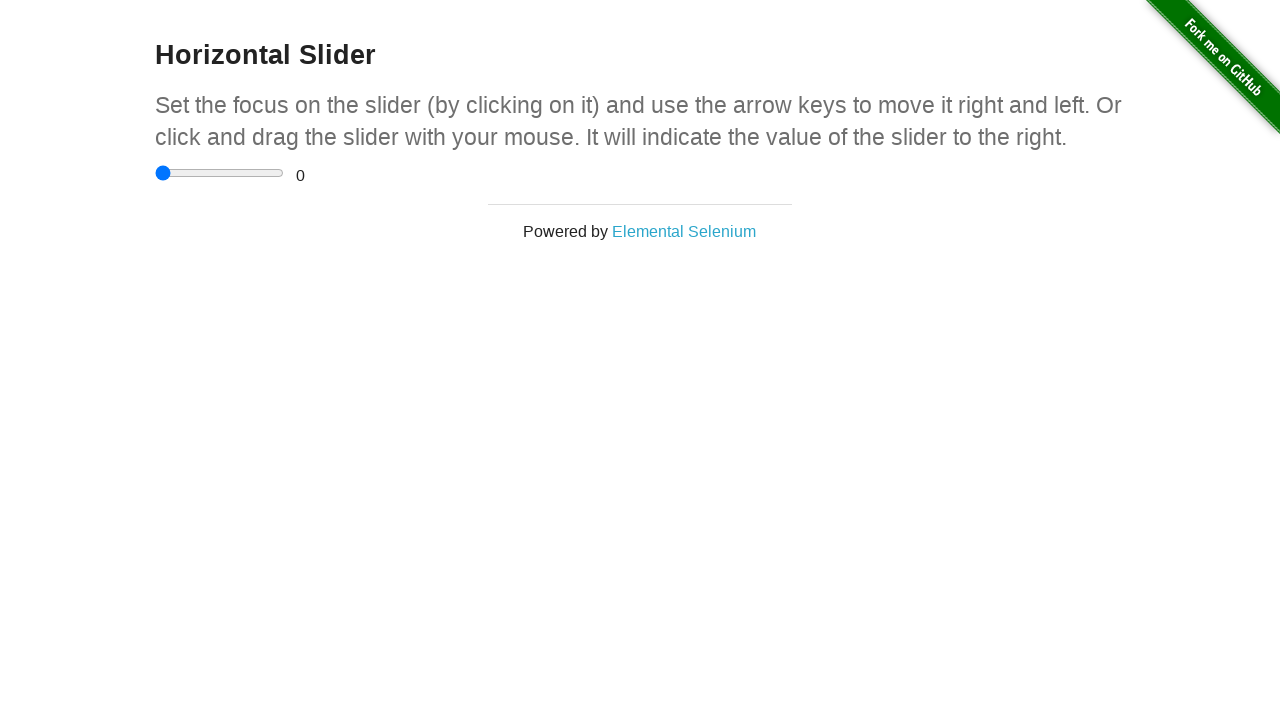

Verified that the page title is 'Horizontal Slider'
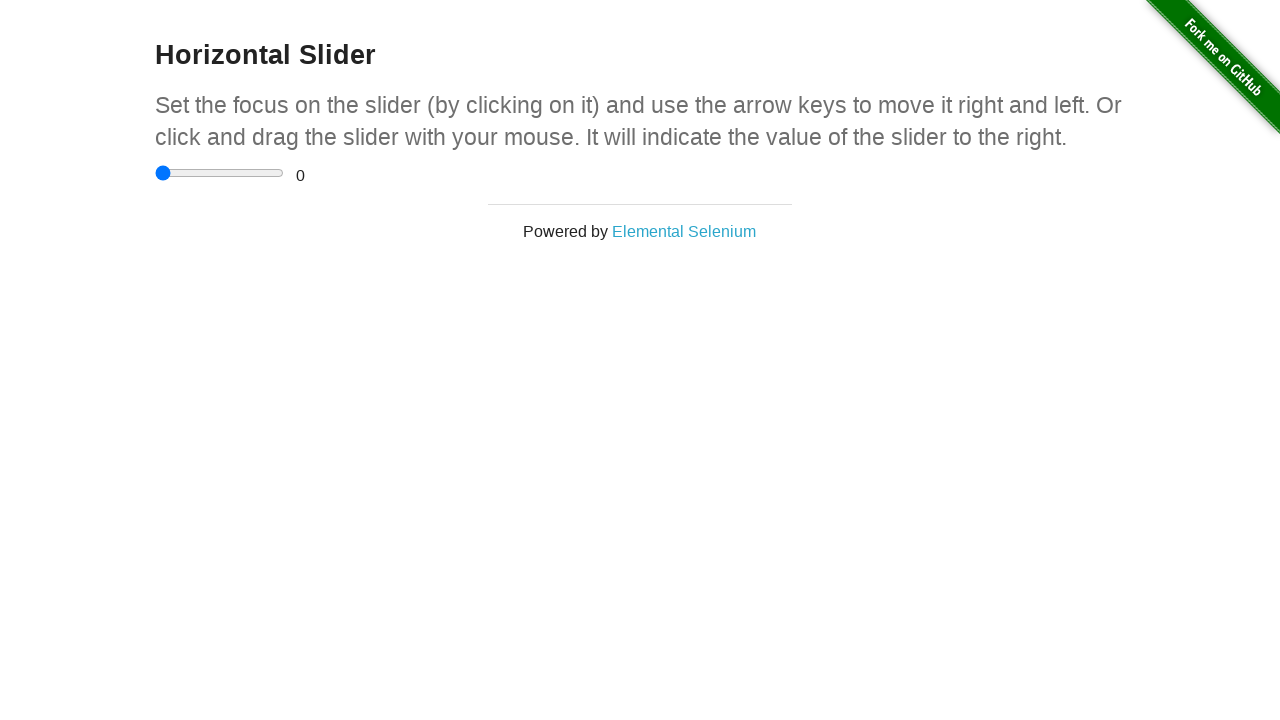

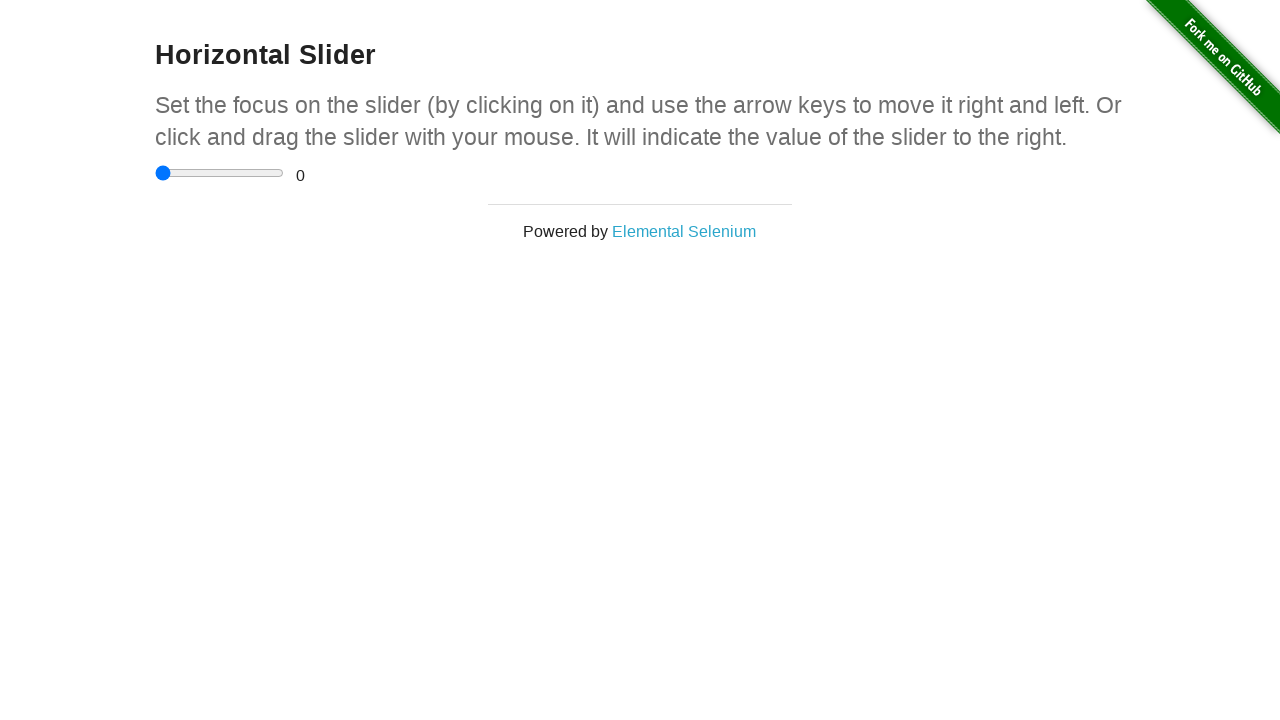